Opens the TV9 Marathi news website and verifies the page loads successfully.

Starting URL: https://tv9marathi.com

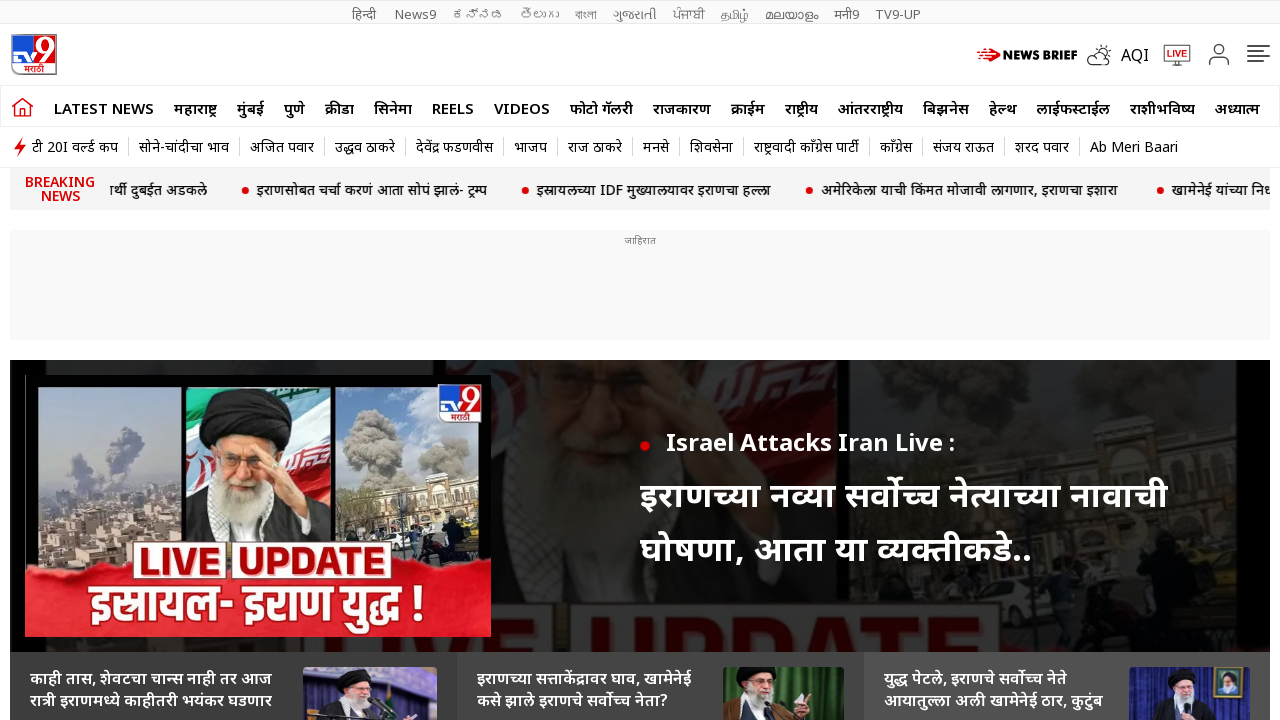

Page DOM content loaded successfully
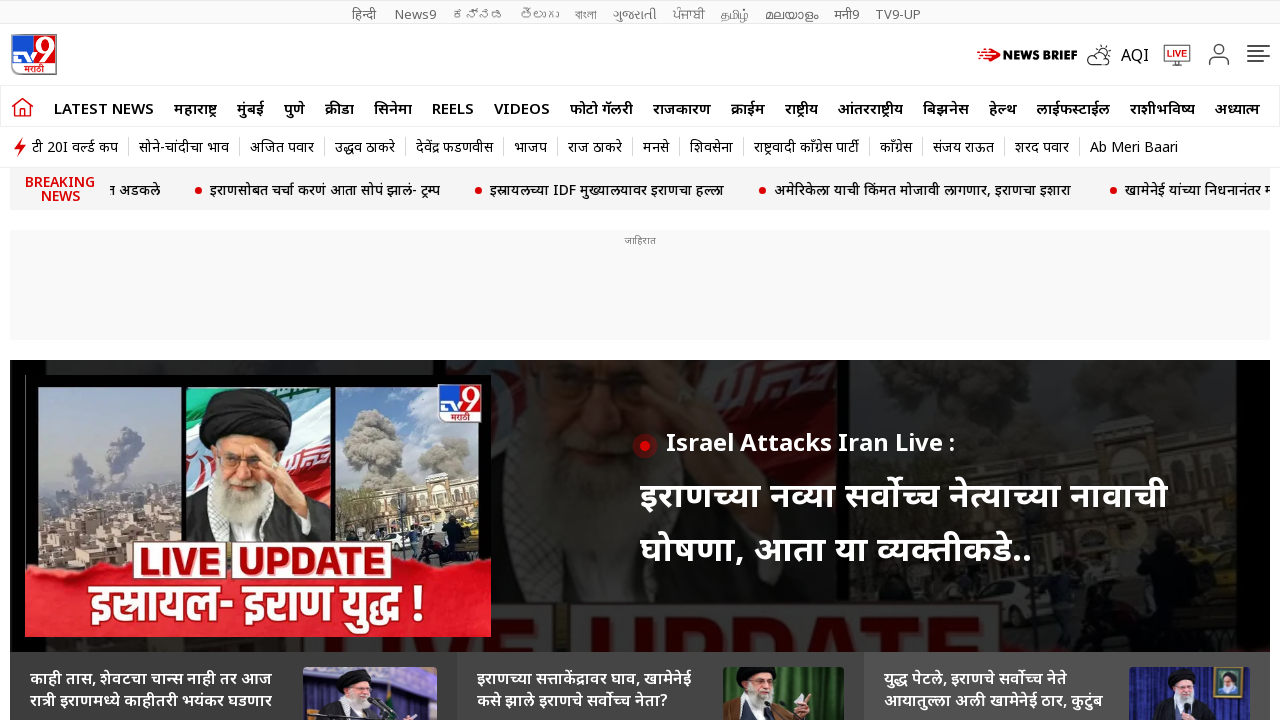

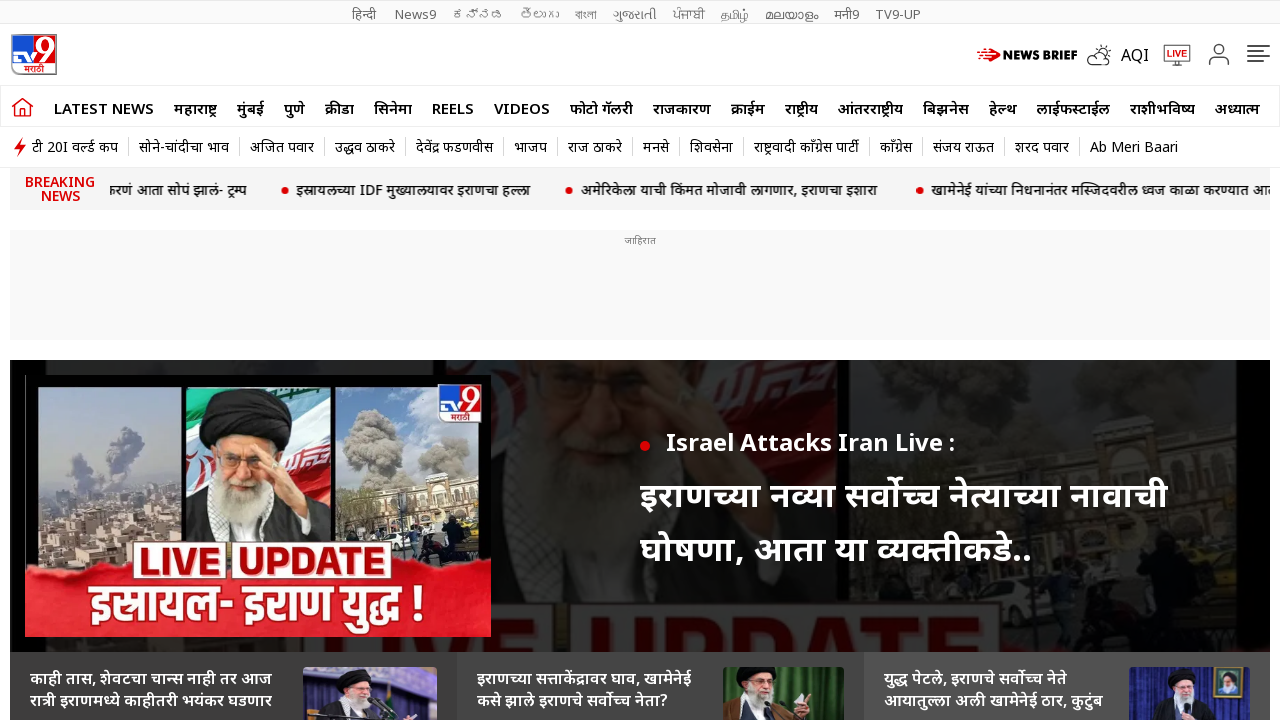